Tests iframe/frame handling by switching between nested frames, filling form fields (name and email), and then switching back to the main content to click a link

Starting URL: https://www.letcode.in/frame

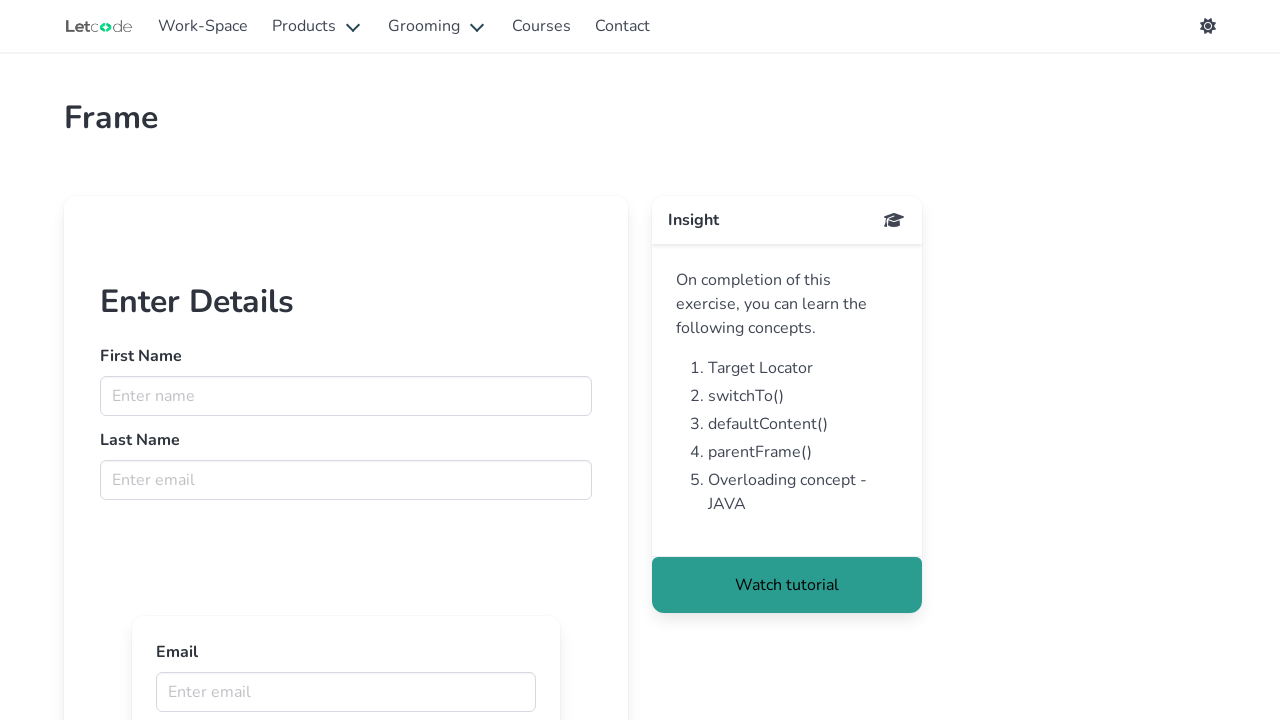

Switched to first frame named 'firstFr'
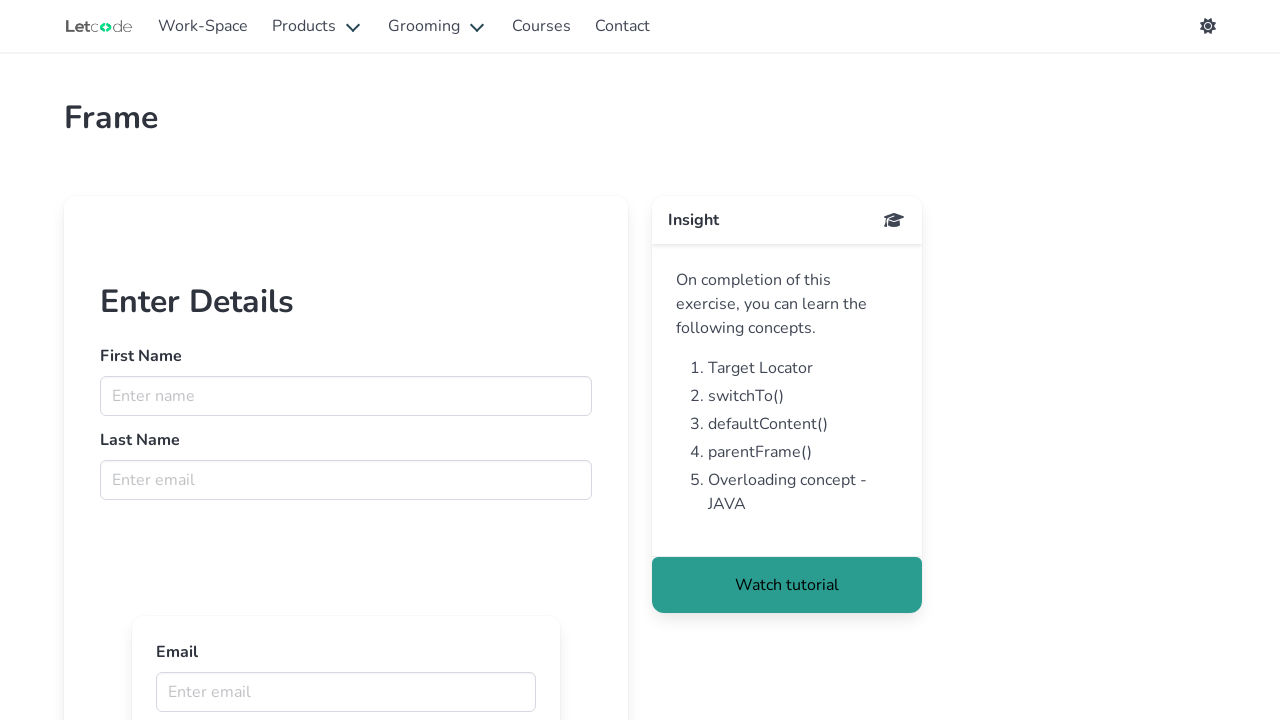

Filled name field with 'SANTHOSH KUMAR K' in first frame on input[name='fname']
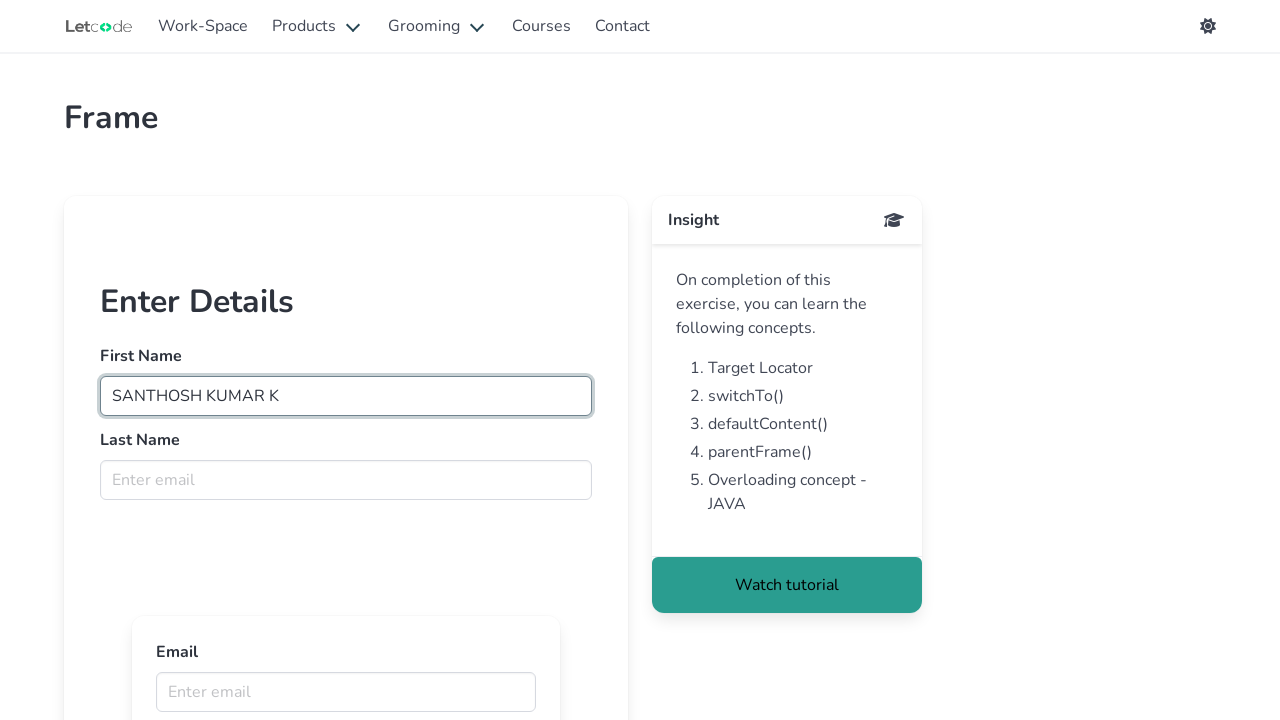

Located nested iframe within first frame
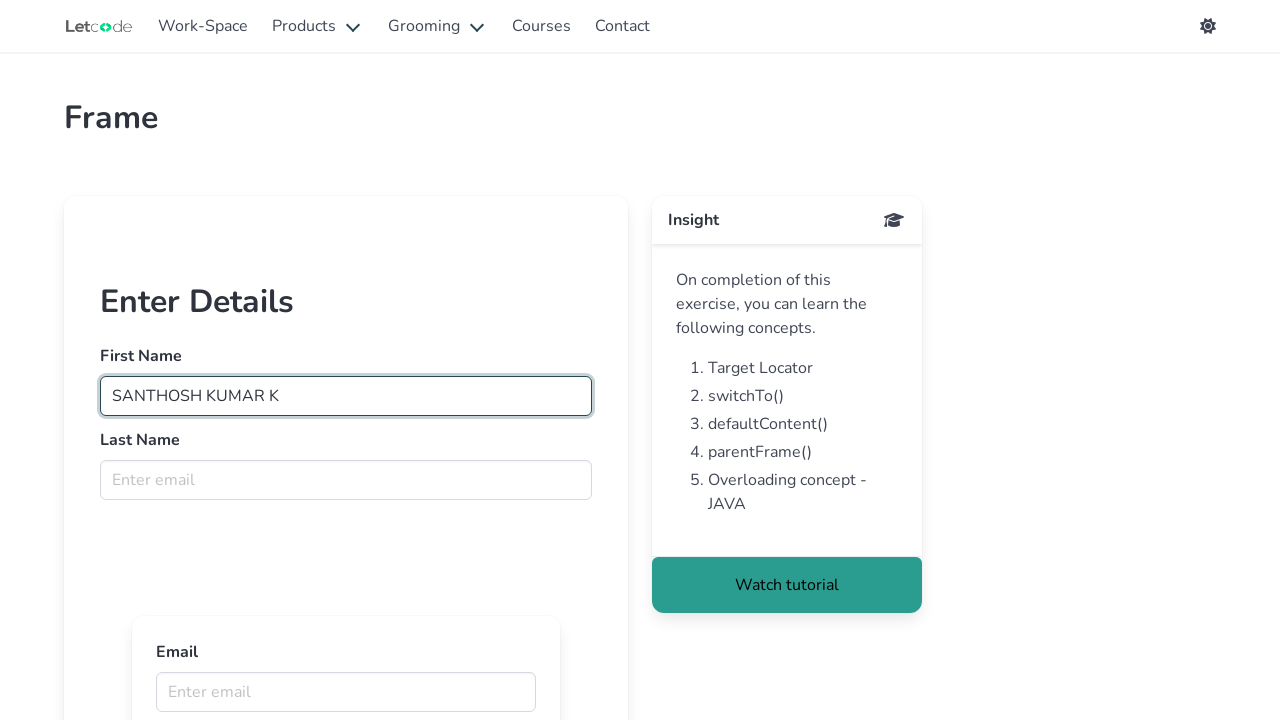

Filled email field with 'santhoshinrealife@gmail.com' in nested frame on iframe >> nth=0 >> internal:control=enter-frame >> input[name='email']
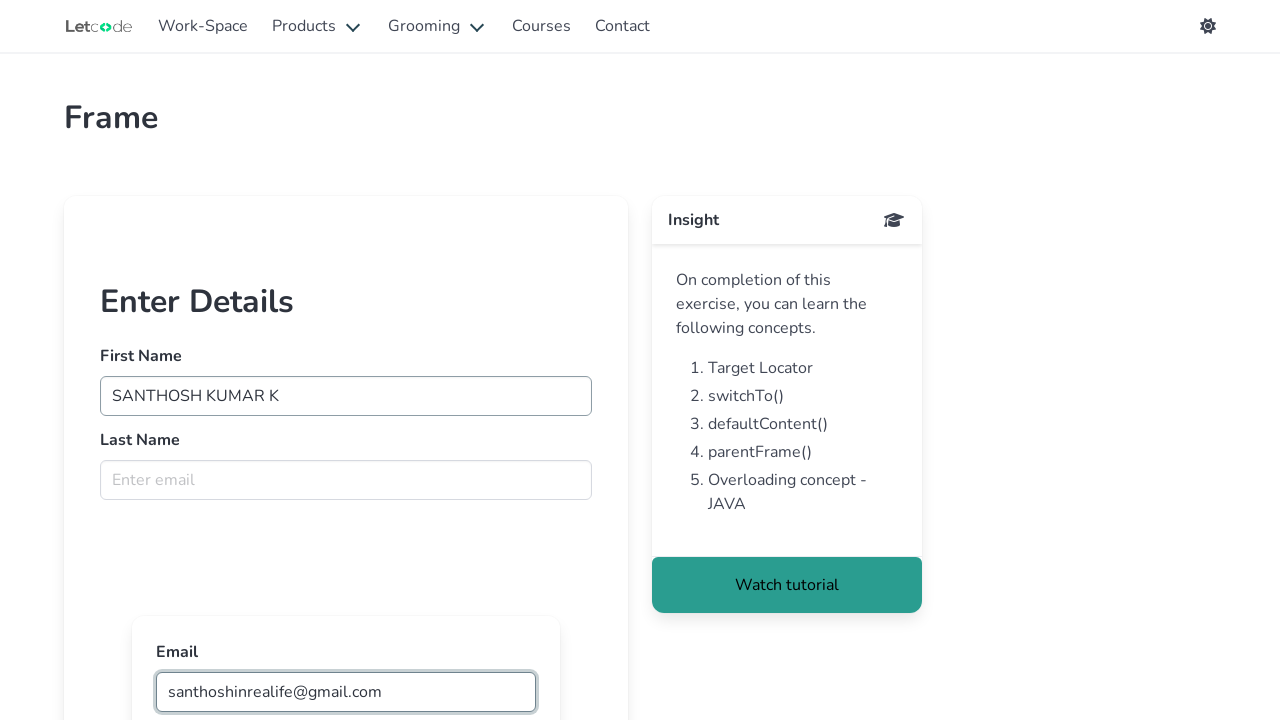

Clicked 'Watch tutorial' link on main content at (787, 585) on text=Watch tutorial
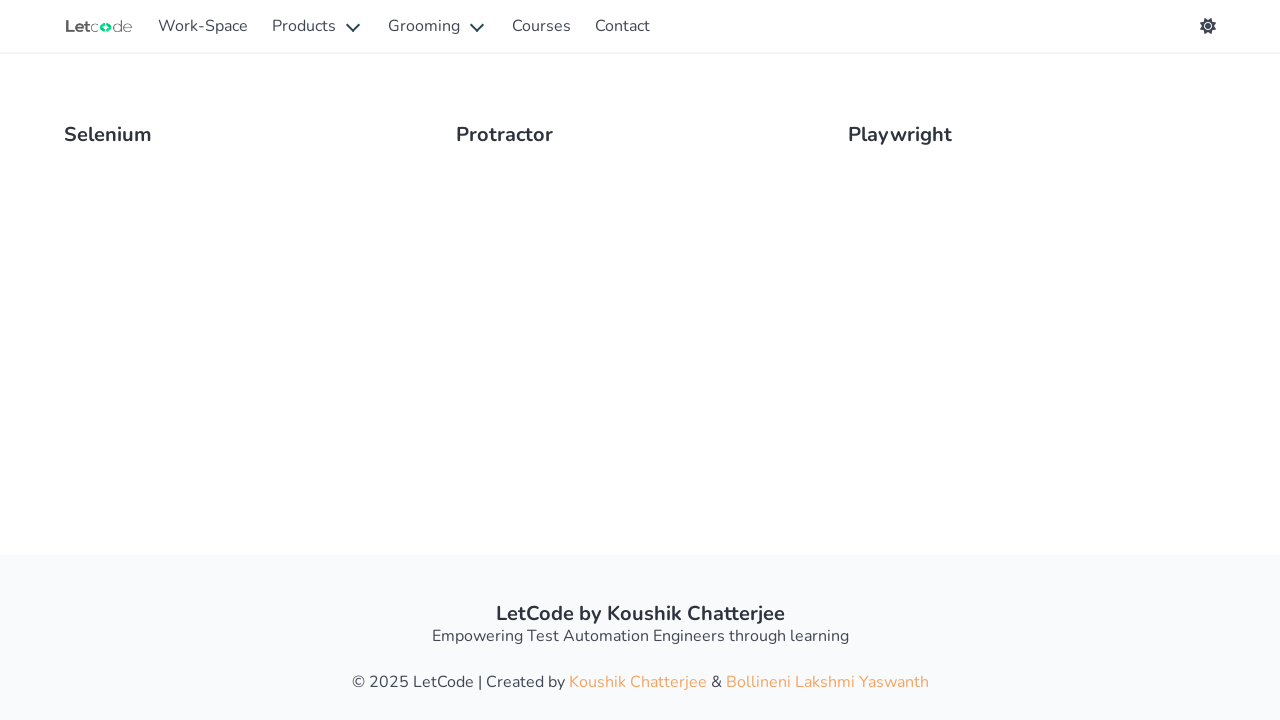

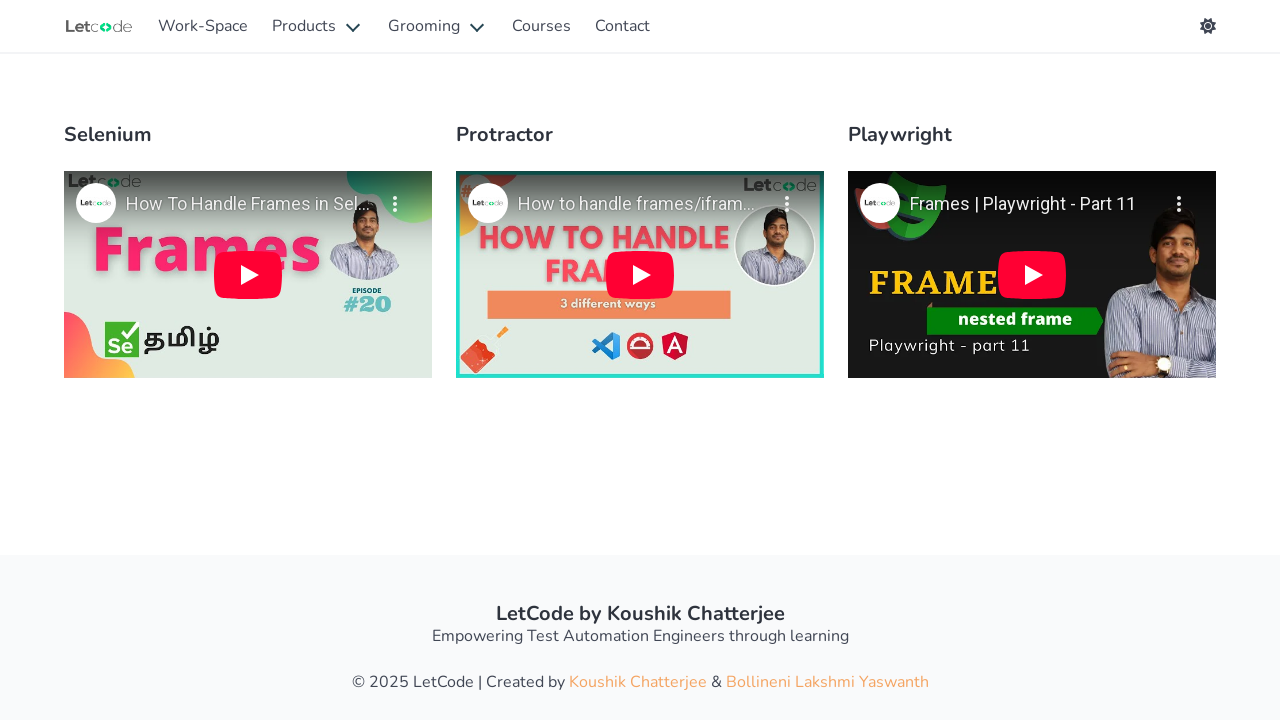